Tests a payment form submission with a valid card number, filling in cardholder details, expiration date, and CVC, then verifies the payment is confirmed.

Starting URL: https://sandbox.cardpay.com/MI/cardpayment2.html?orderXml=PE9SREVSIFdBTExFVF9JRD0nODI5OScgT1JERVJfTlVNQkVSPSc0NTgyMTEnIEFNT1VOVD0nMjkxLjg2JyBDVVJSRU5DWT0nRVVSJyAgRU1BSUw9J2N1c3RvbWVyQGV4YW1wbGUuY29tJz4KPEFERFJFU1MgQ09VTlRSWT0nVVNBJyBTVEFURT0nTlknIFpJUD0nMTAwMDEnIENJVFk9J05ZJyBTVFJFRVQ9JzY3NyBTVFJFRVQnIFBIT05FPSc4NzY5OTA5MCcgVFlQRT0nQklMTElORycvPgo8L09SREVSPg==&sha512=998150a2b27484b776a1628bfe7505a9cb430f276dfa35b14315c1c8f03381a90490f6608f0dcff789273e05926cd782e1bb941418a9673f43c47595aa7b8b0d

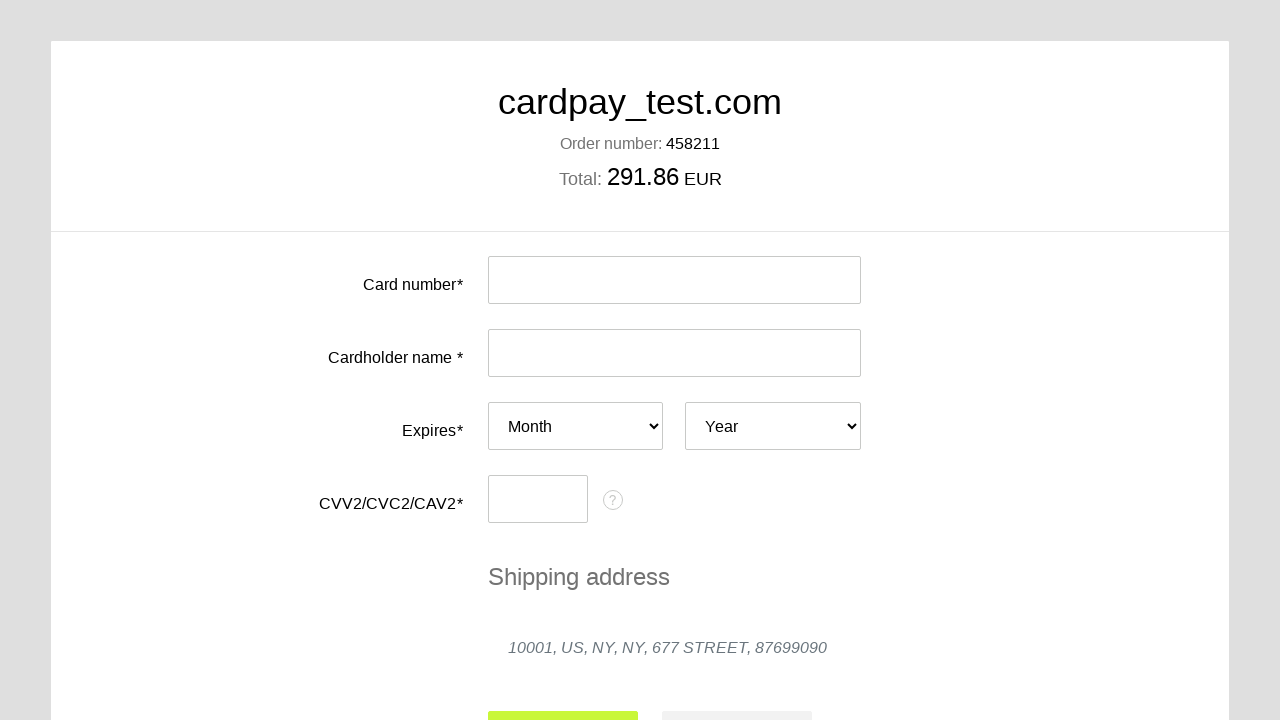

Filled card number field with test card 4000000000000036 on #input-card-number
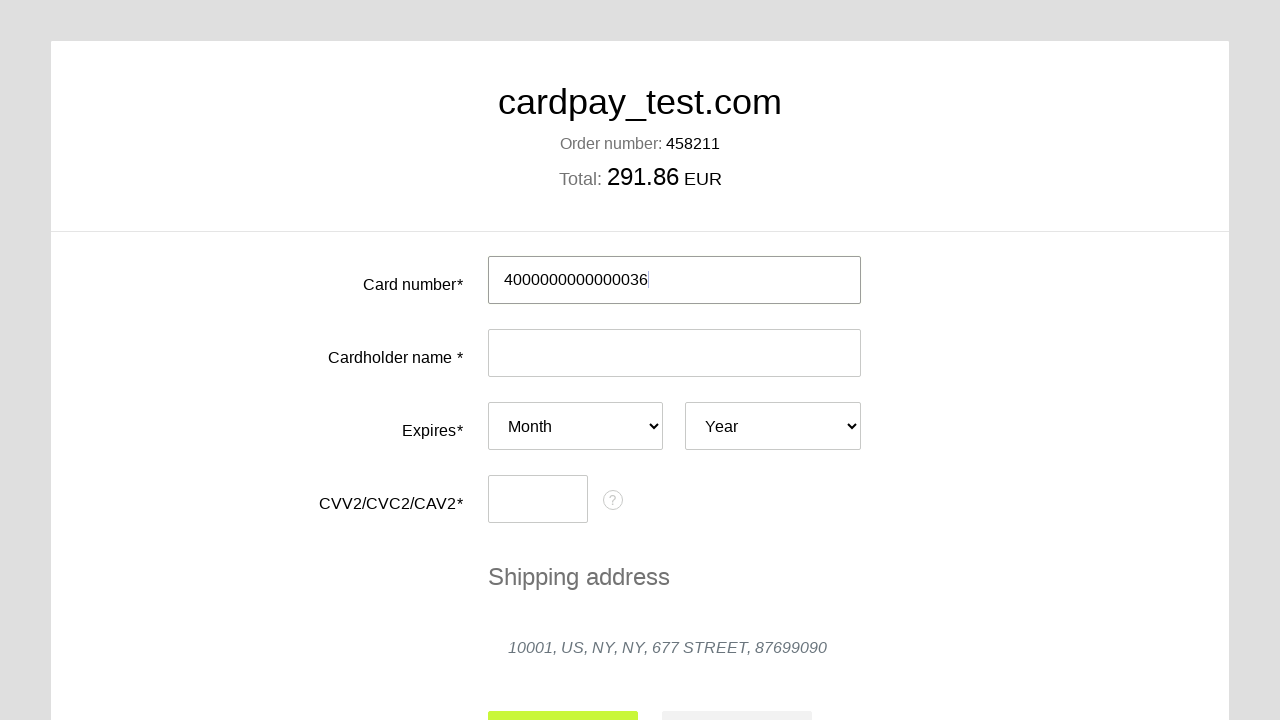

Filled cardholder name with MIKHAIL PANFILOV on #input-card-holder
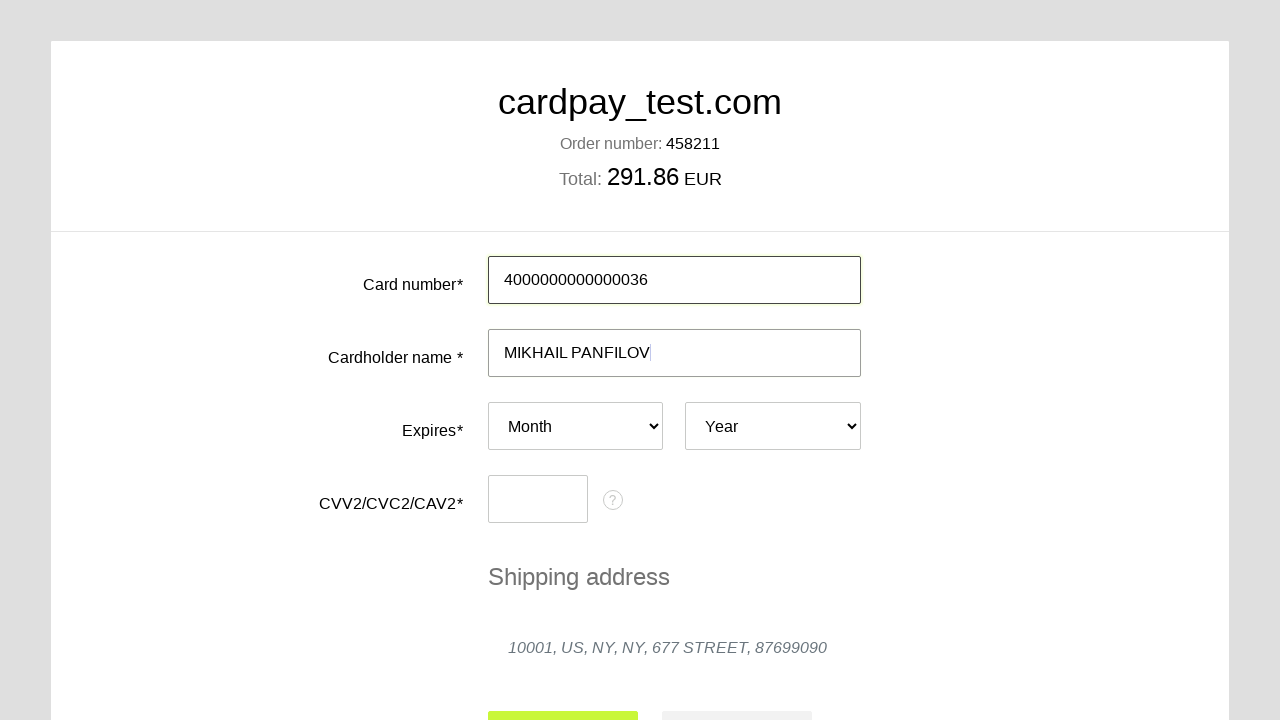

Selected expiration month 07 on #card-expires-month
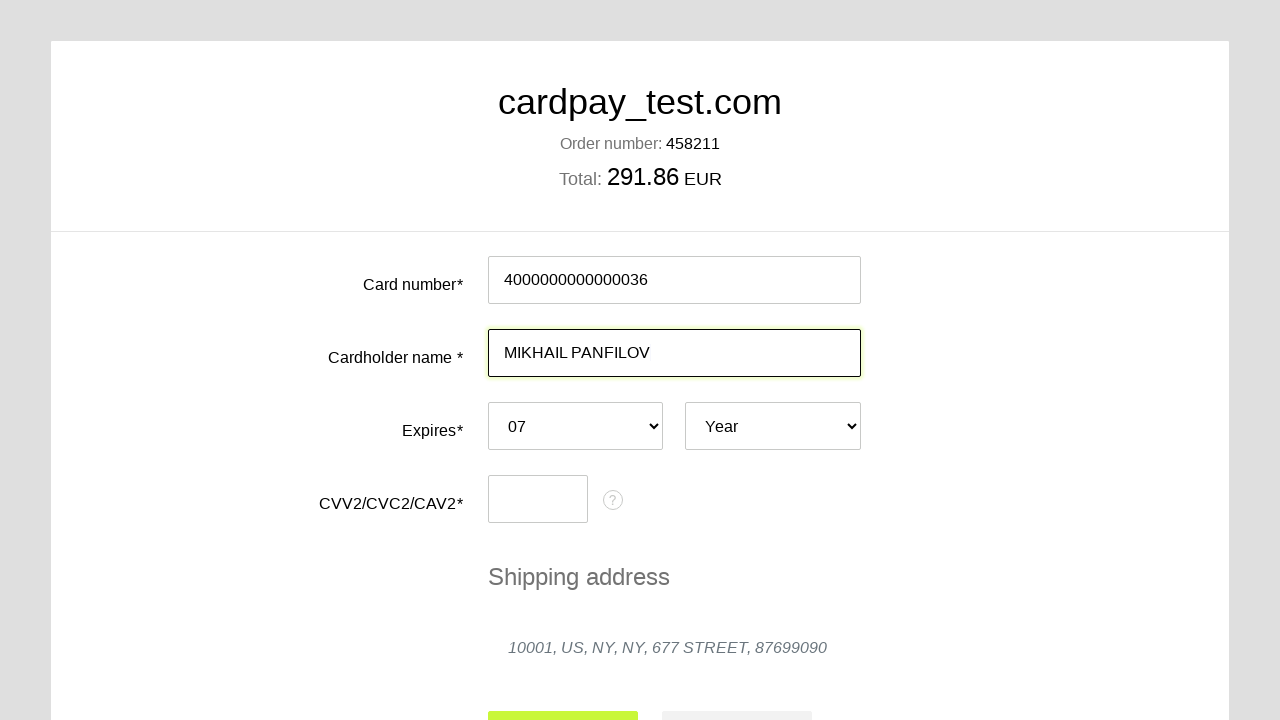

Selected expiration year 2037 on #card-expires-year
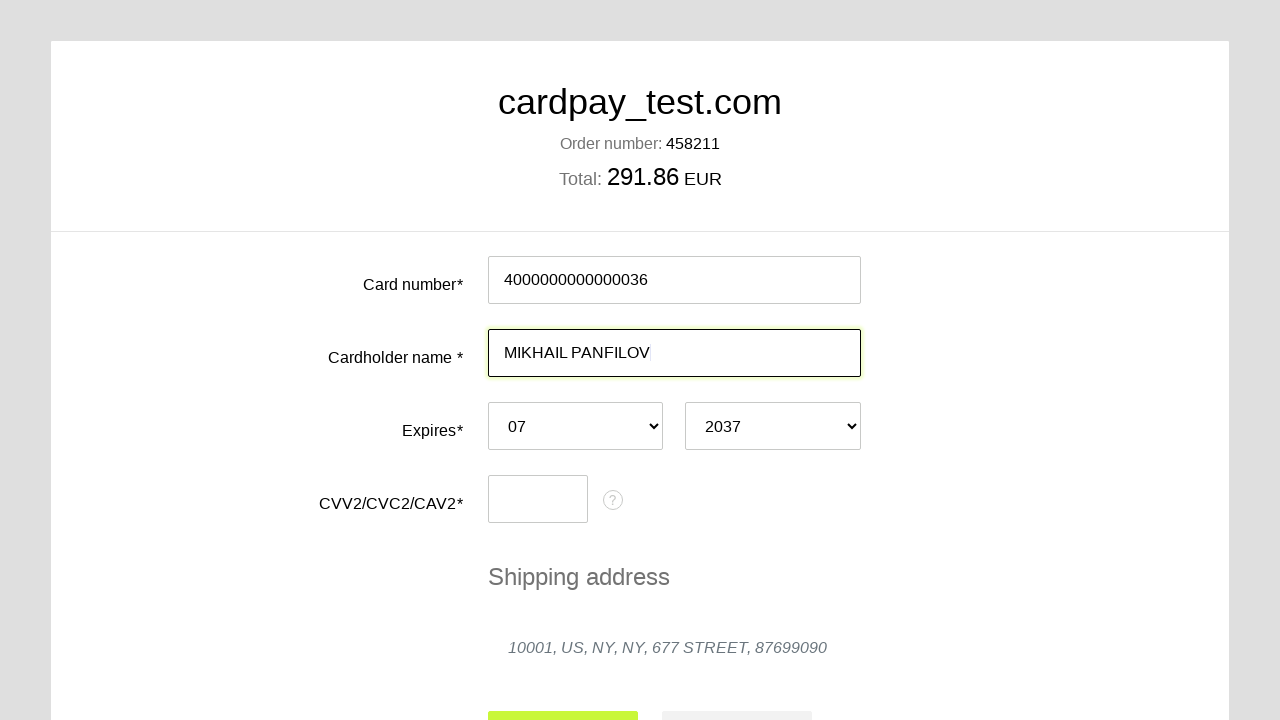

Filled CVC field with 007 on #input-card-cvc
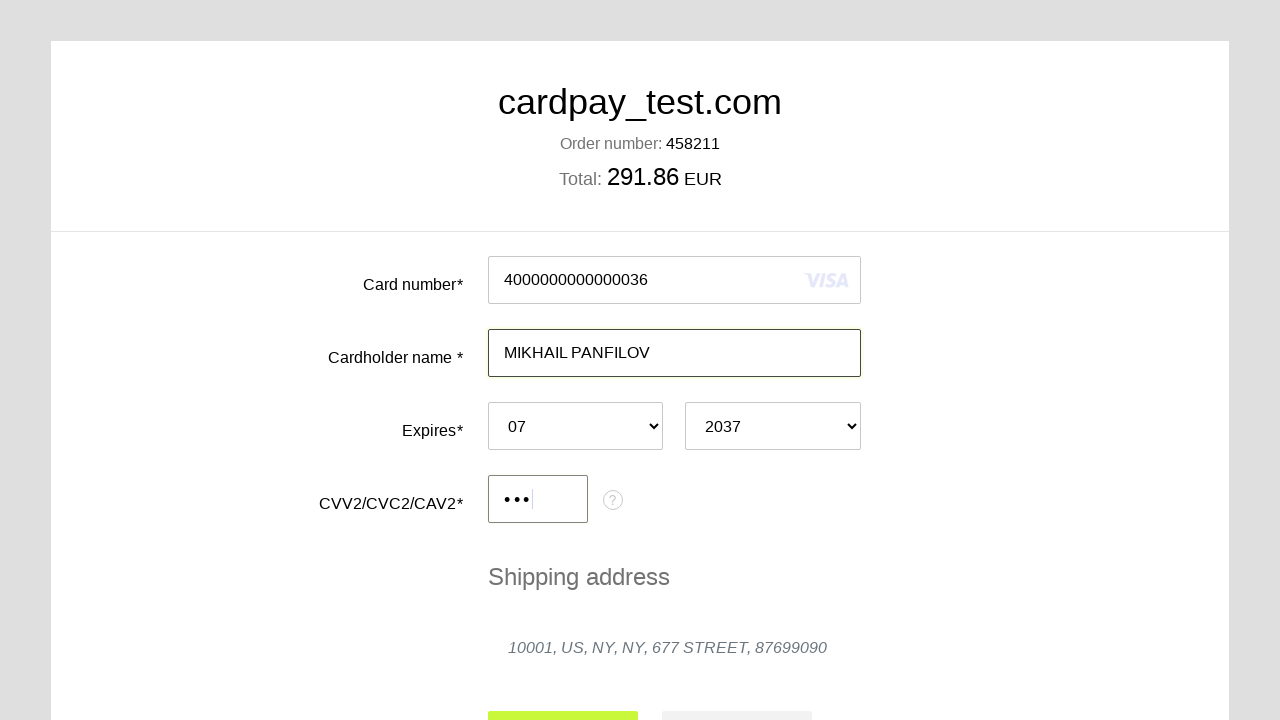

Clicked submit button to process payment at (563, 696) on #action-submit
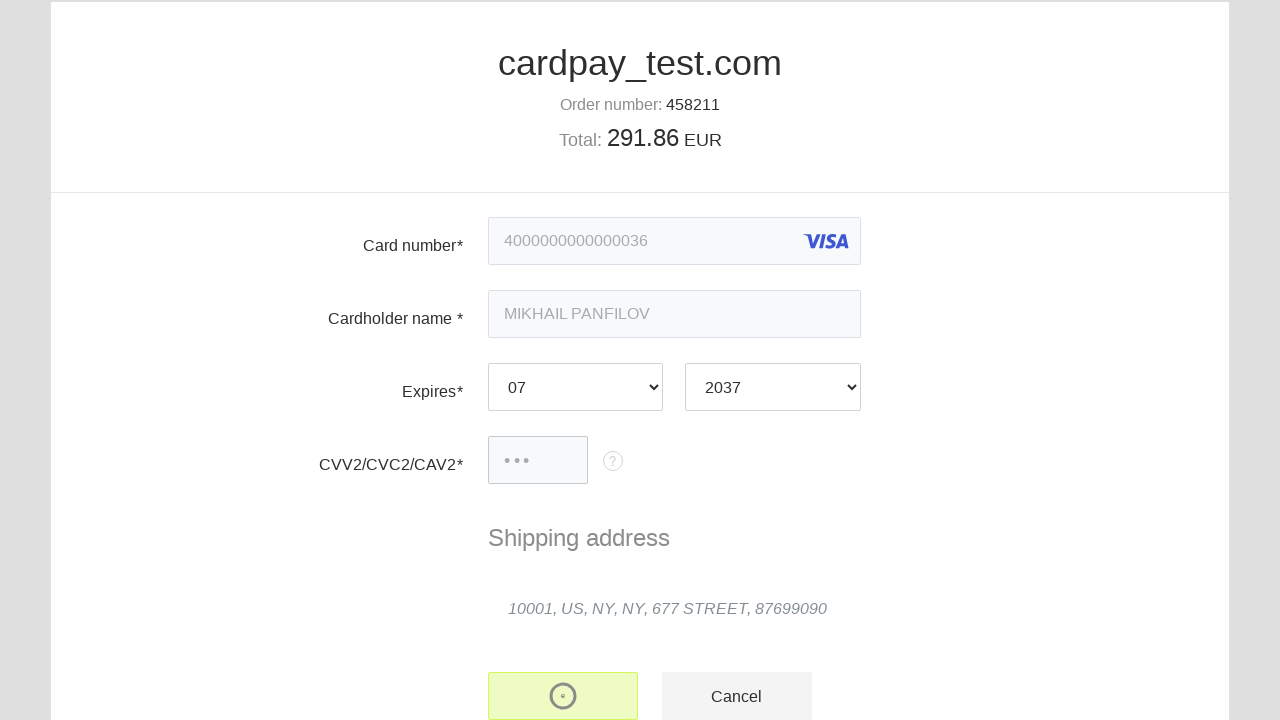

Payment confirmation status element loaded
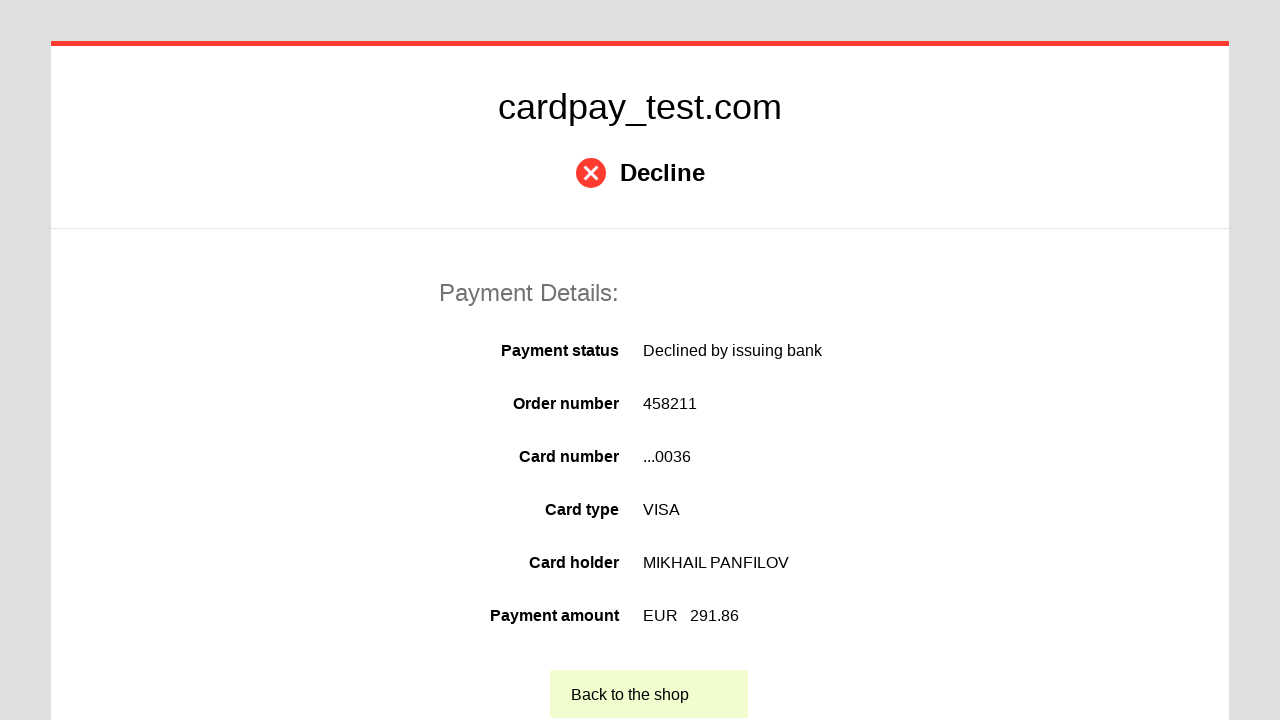

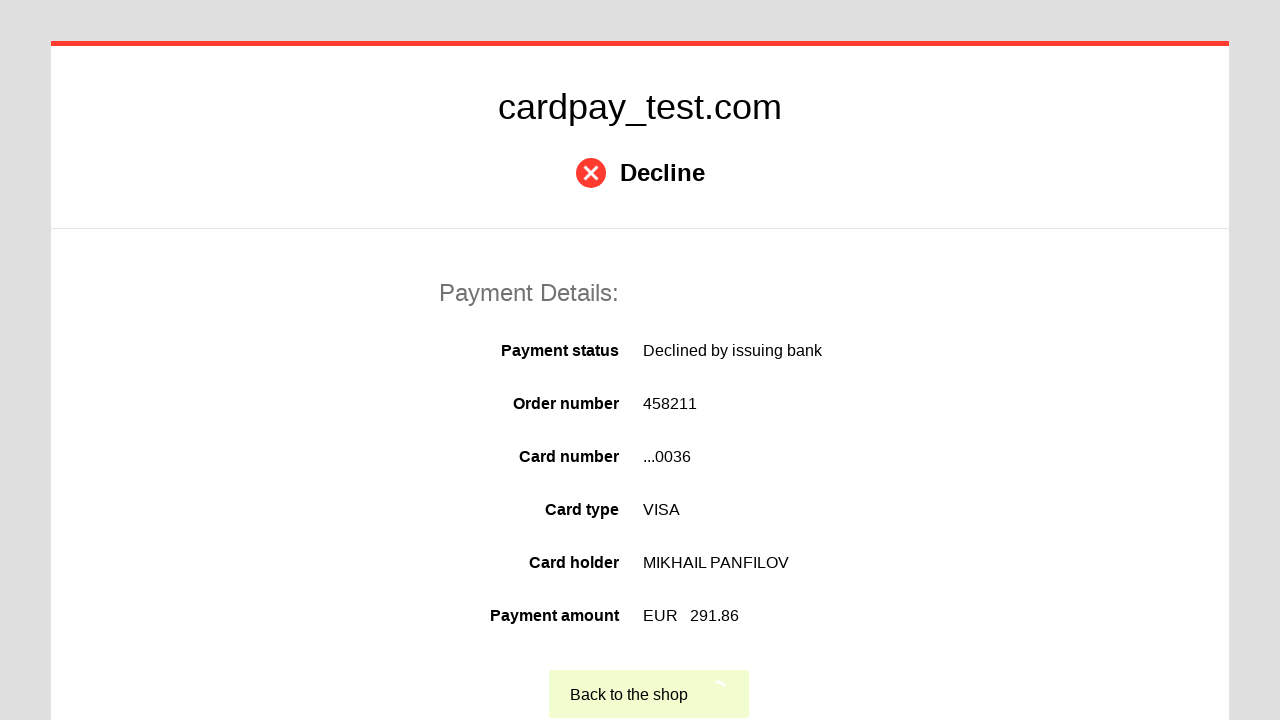